Tests infinite scroll functionality by scrolling down the page multiple times

Starting URL: https://the-internet.herokuapp.com/infinite_scroll

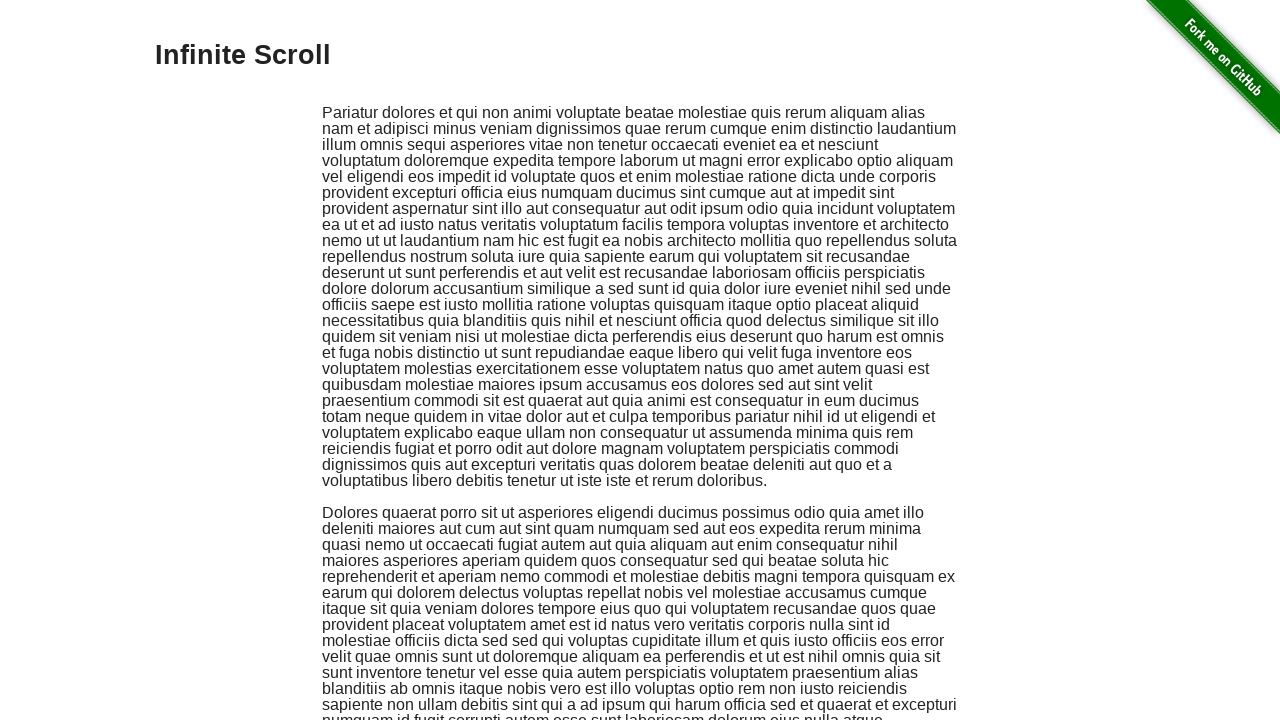

Scrolled down the page by 1000 pixels
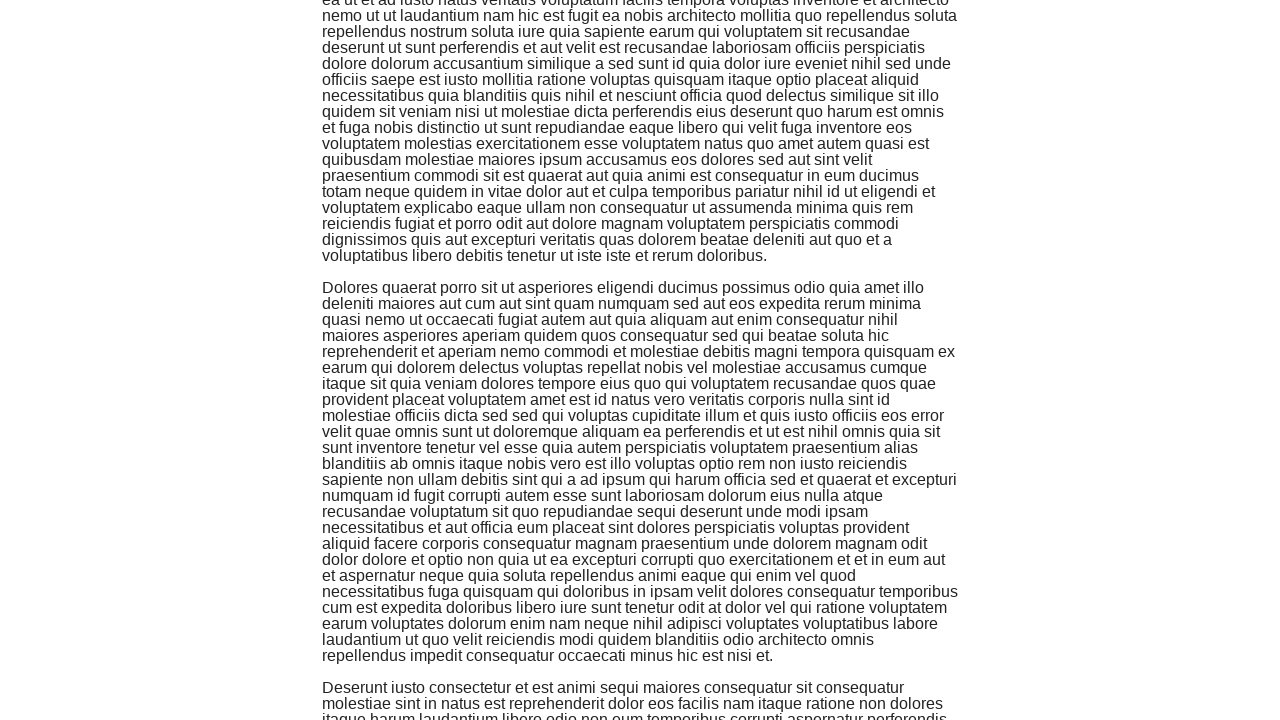

Waited 500ms for content to load
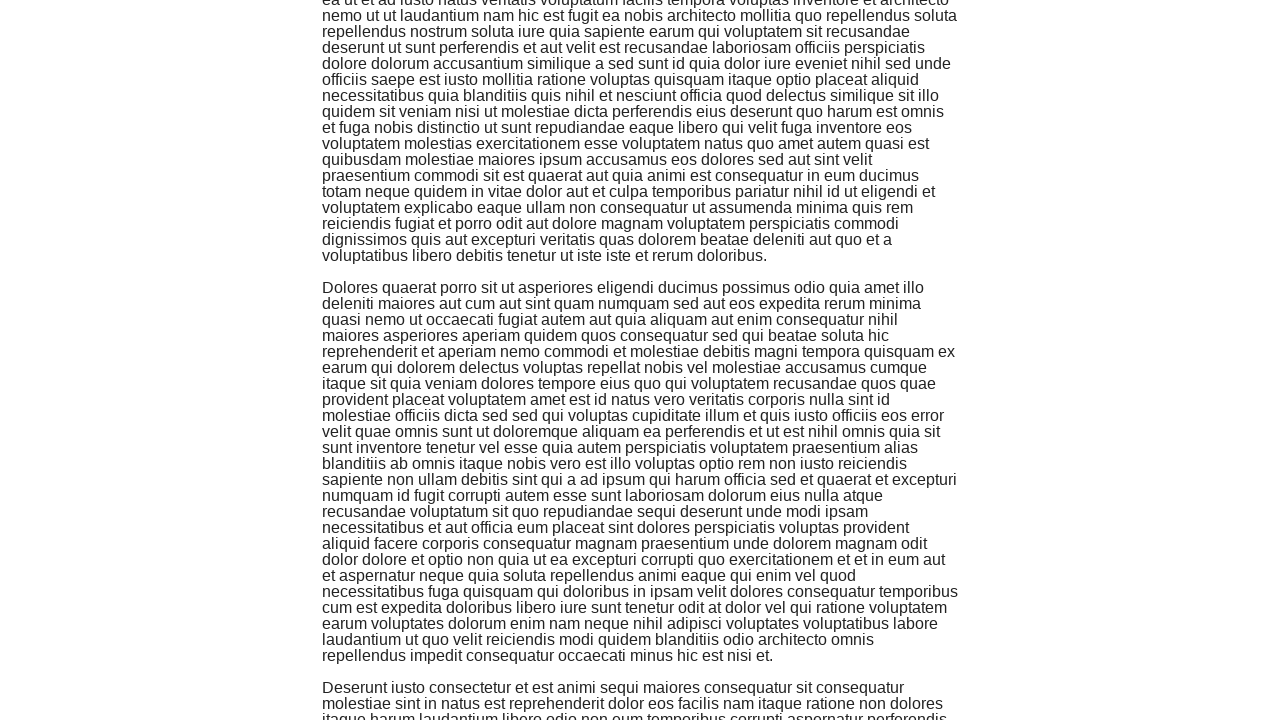

Scrolled down the page by 1000 pixels
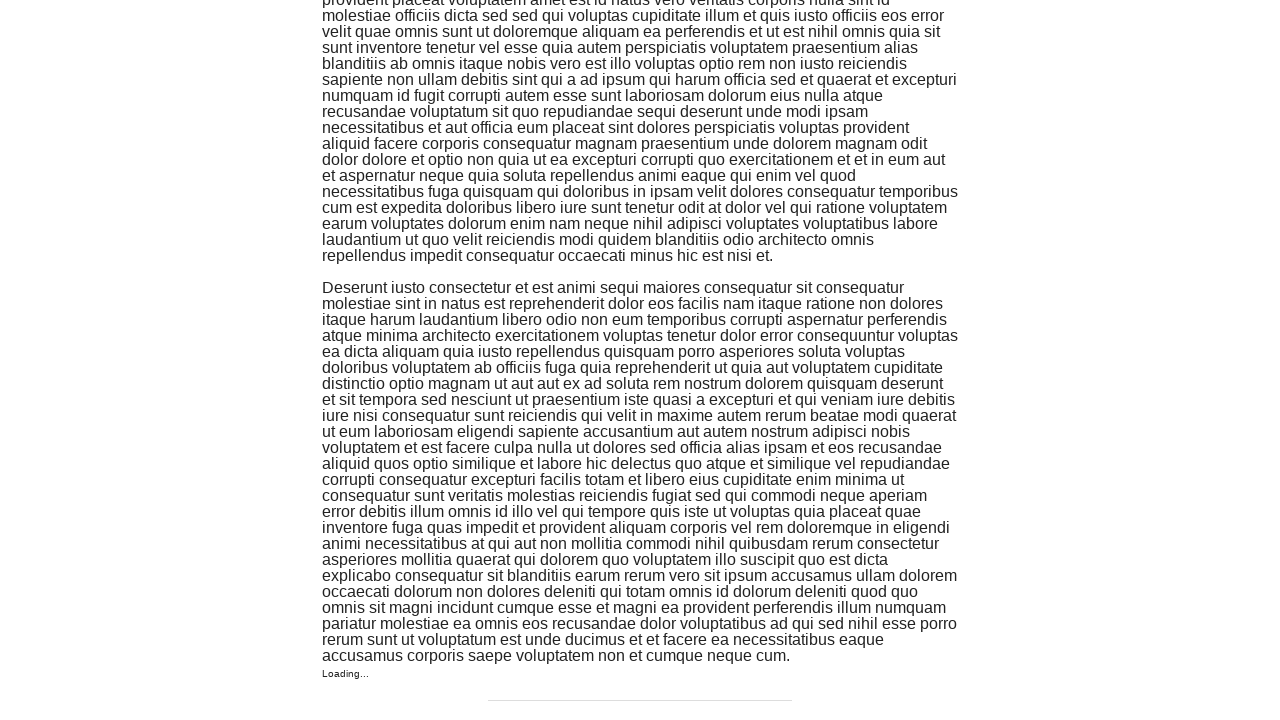

Waited 500ms for content to load
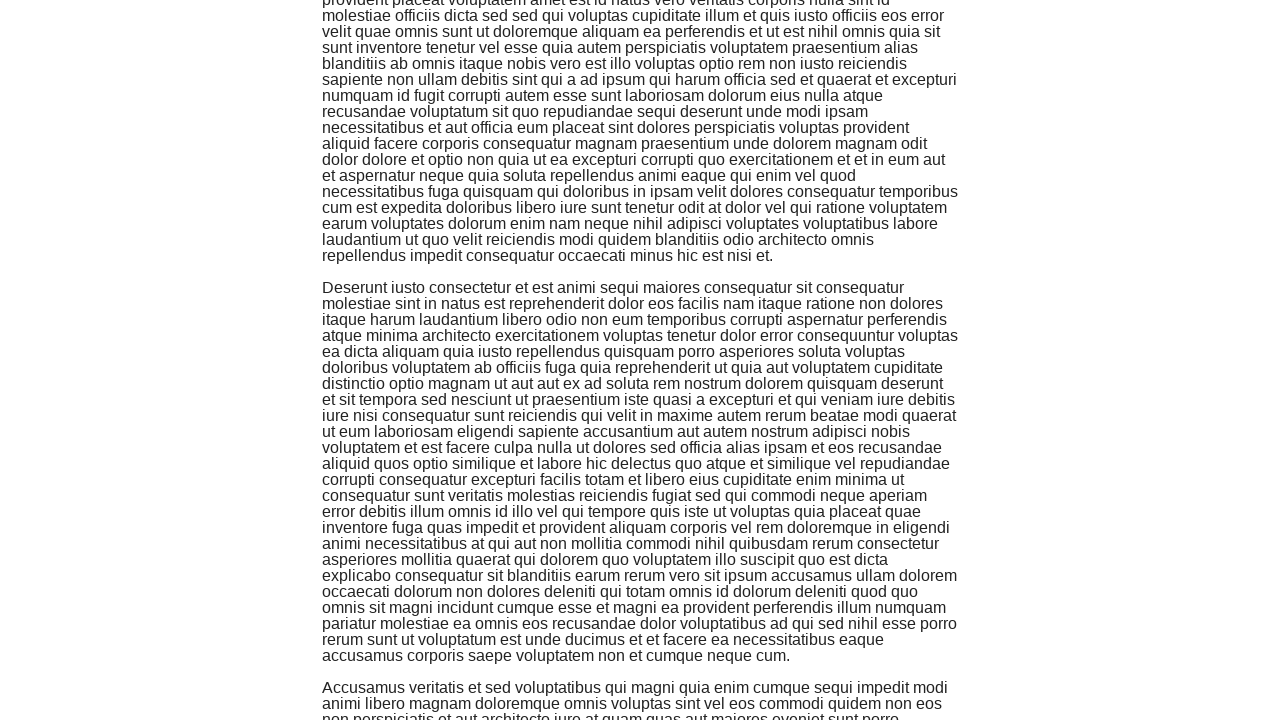

Scrolled down the page by 1000 pixels
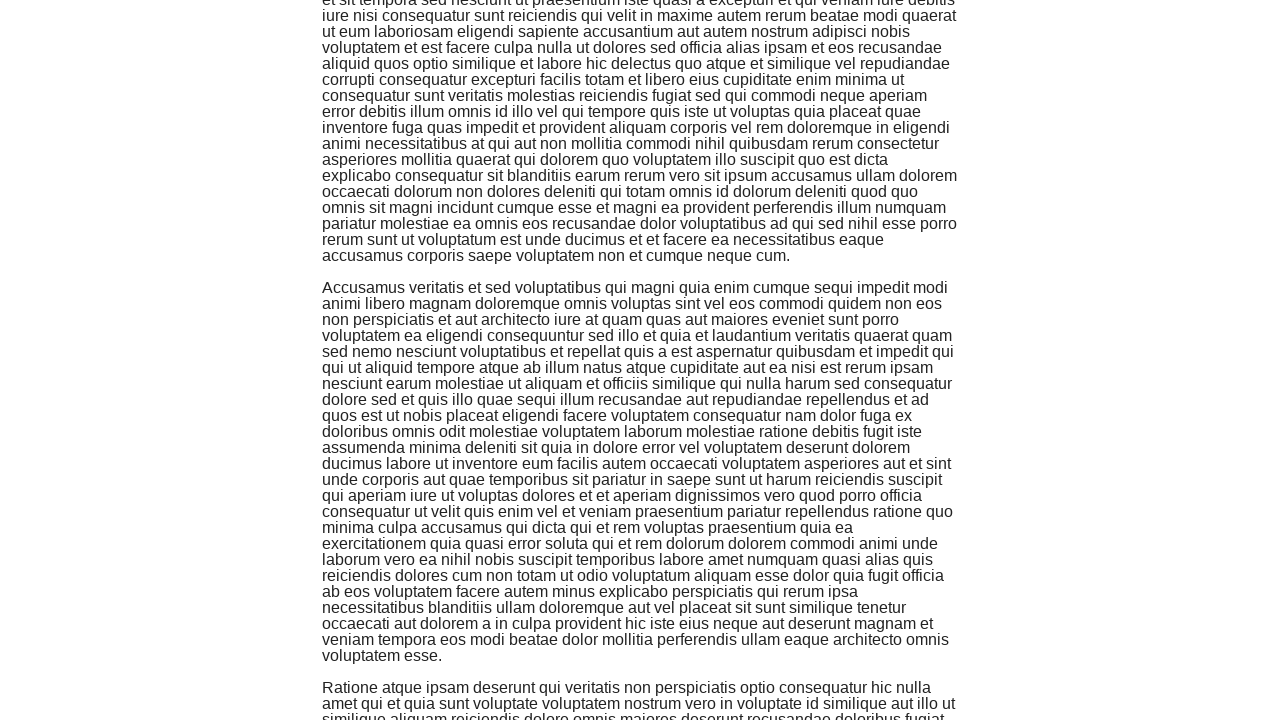

Waited 500ms for content to load
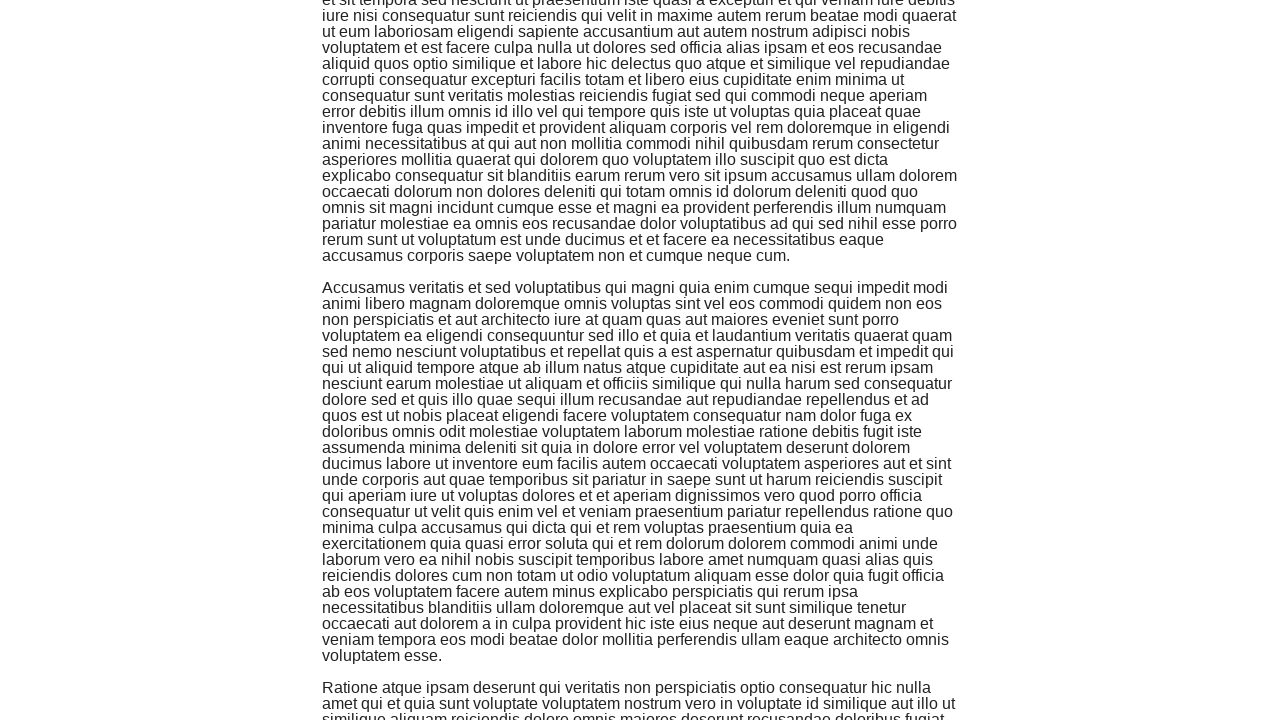

Scrolled down the page by 1000 pixels
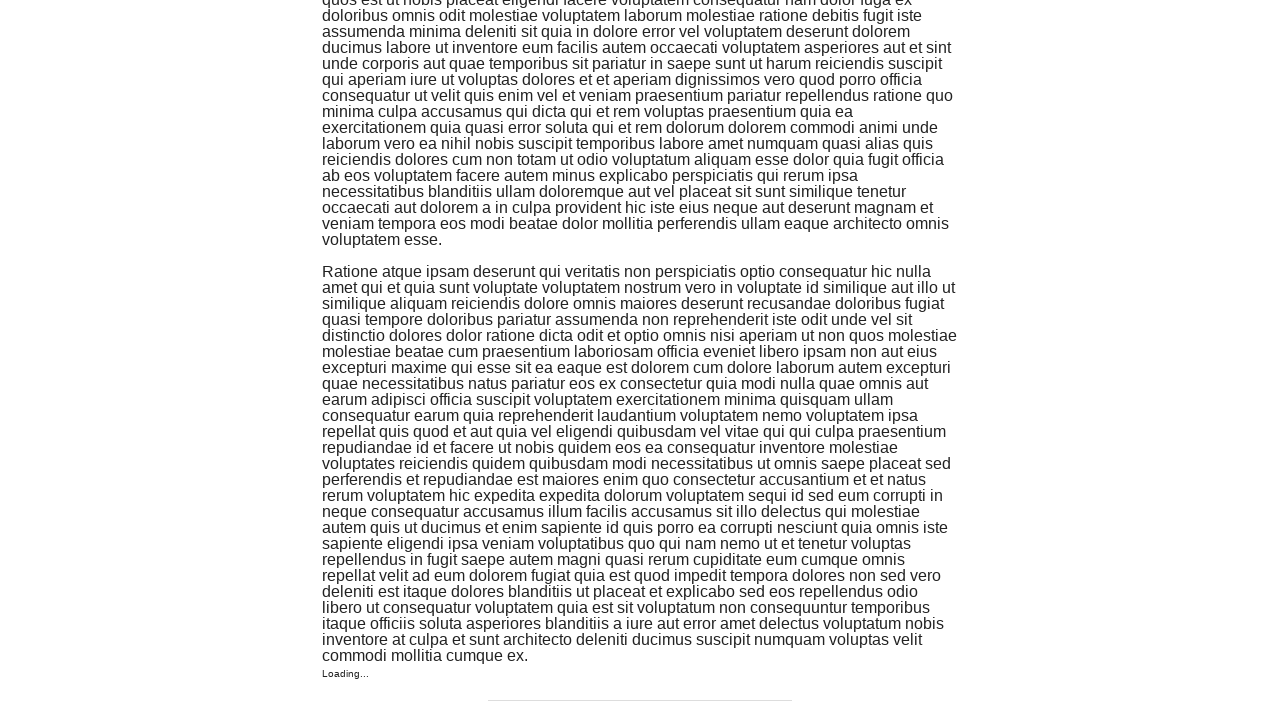

Waited 500ms for content to load
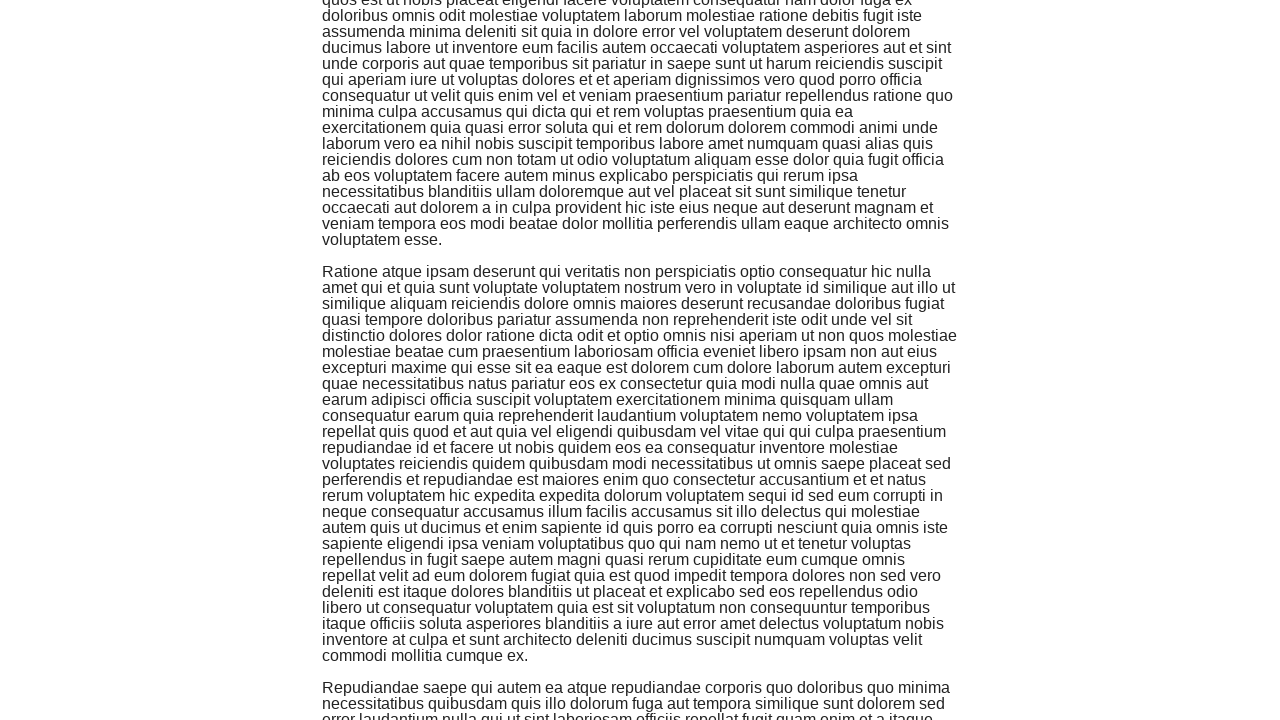

Scrolled down the page by 1000 pixels
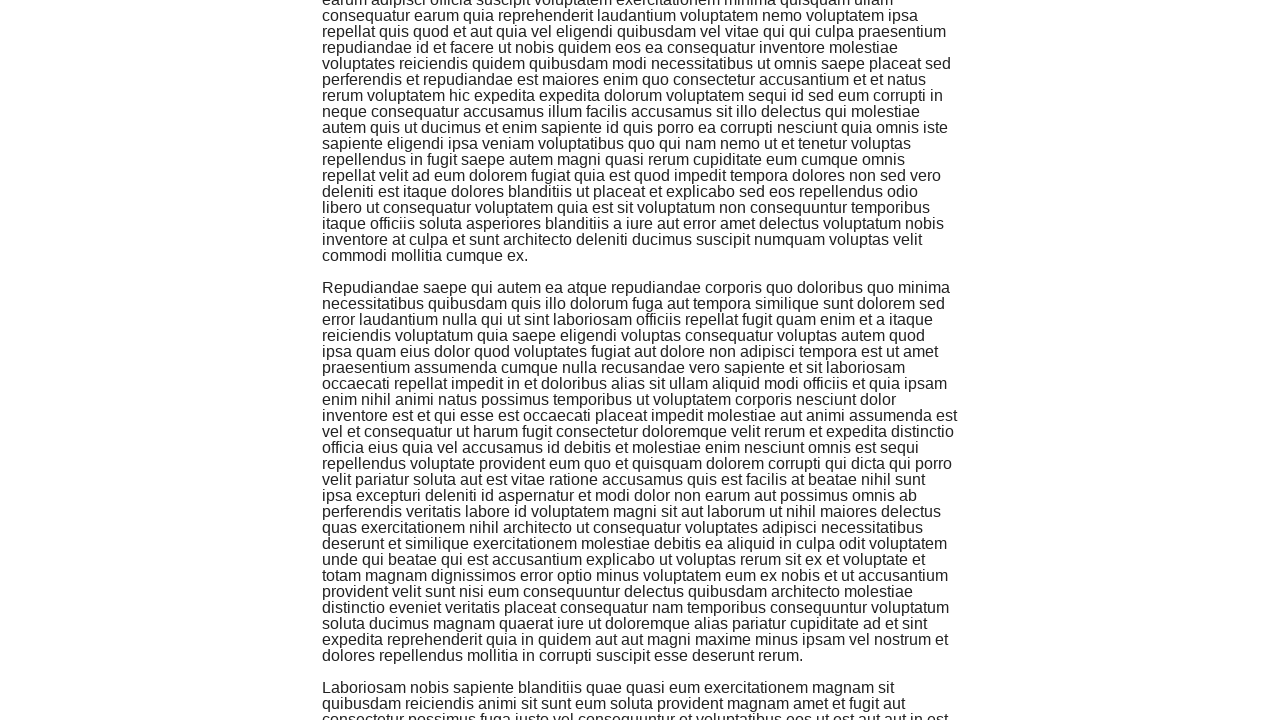

Waited 500ms for content to load
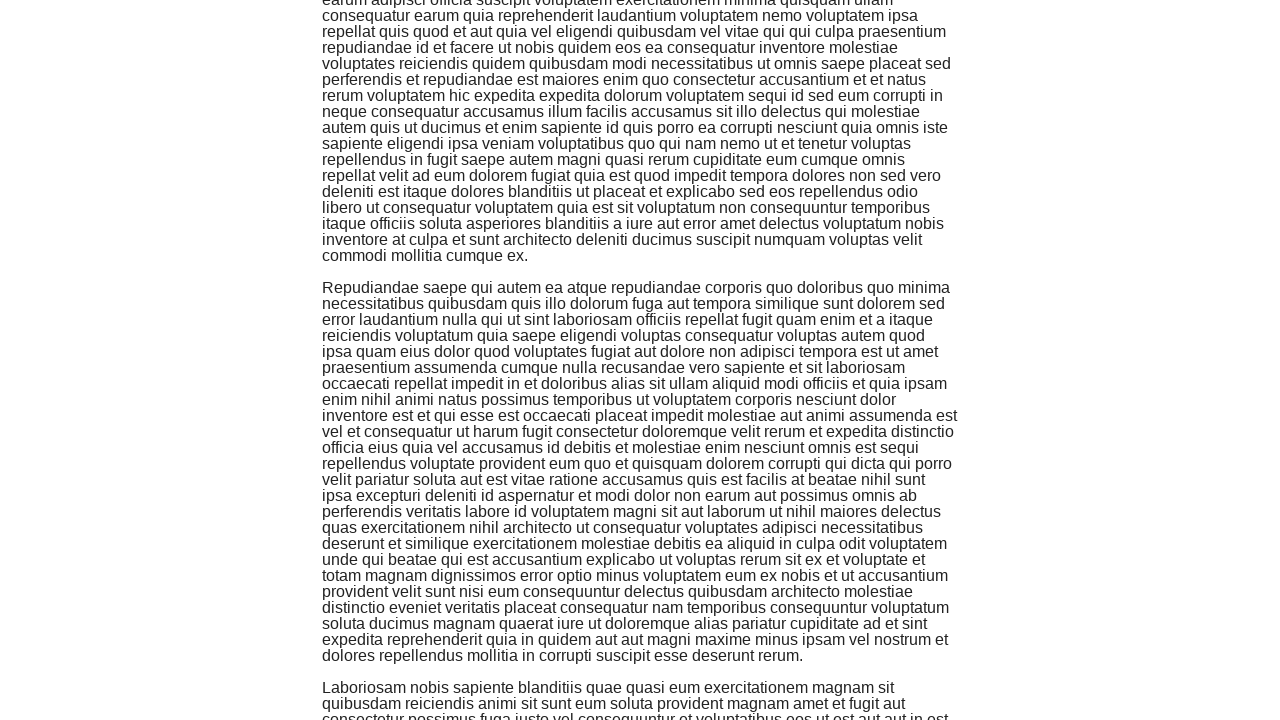

Scrolled down the page by 1000 pixels
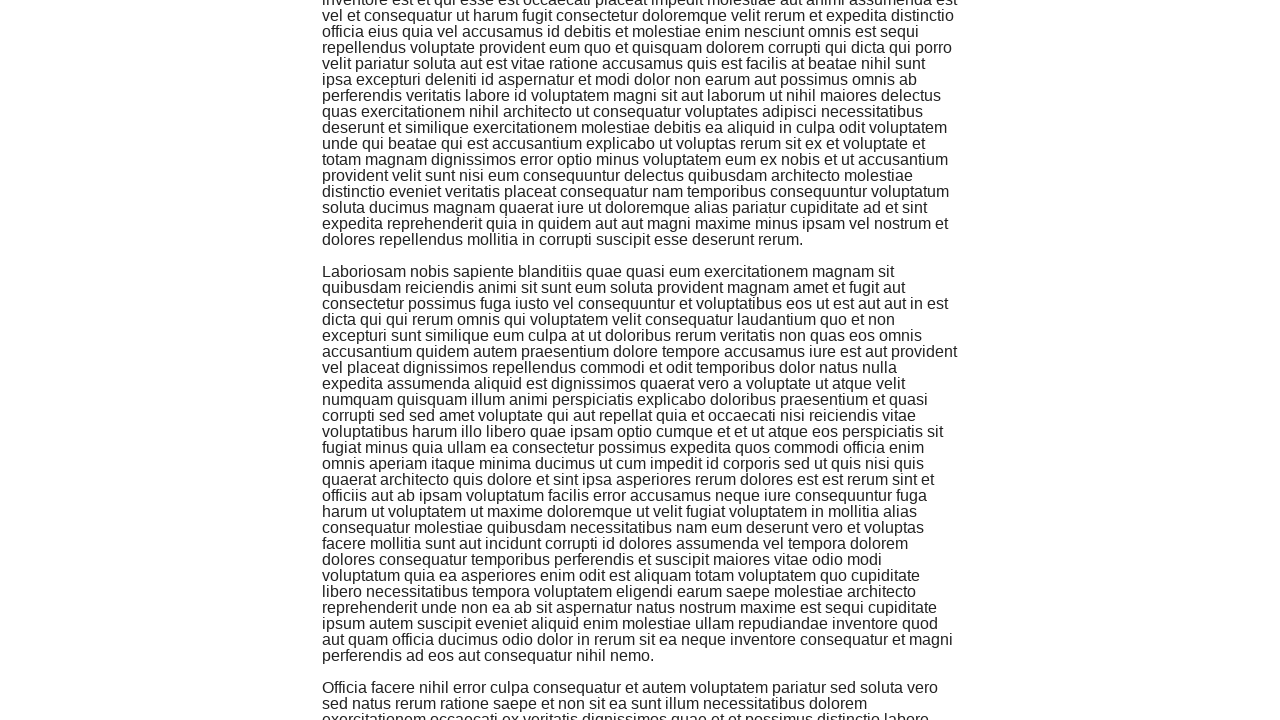

Waited 500ms for content to load
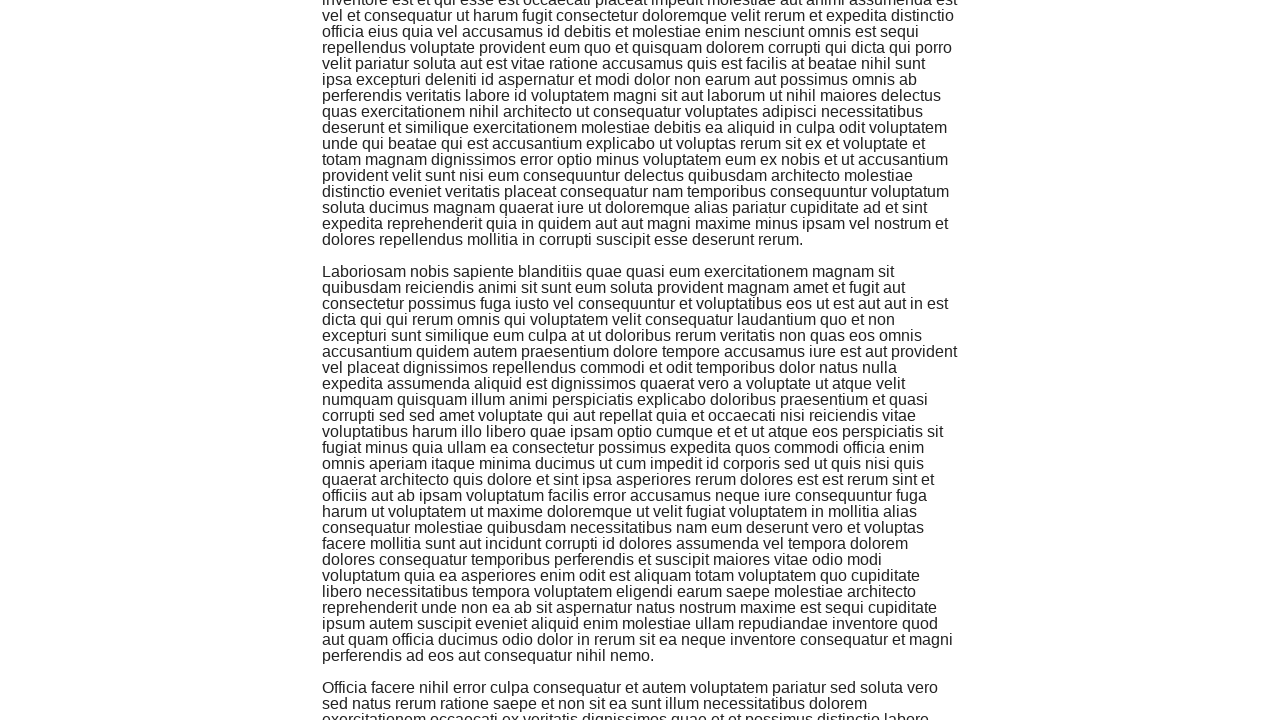

Scrolled down the page by 1000 pixels
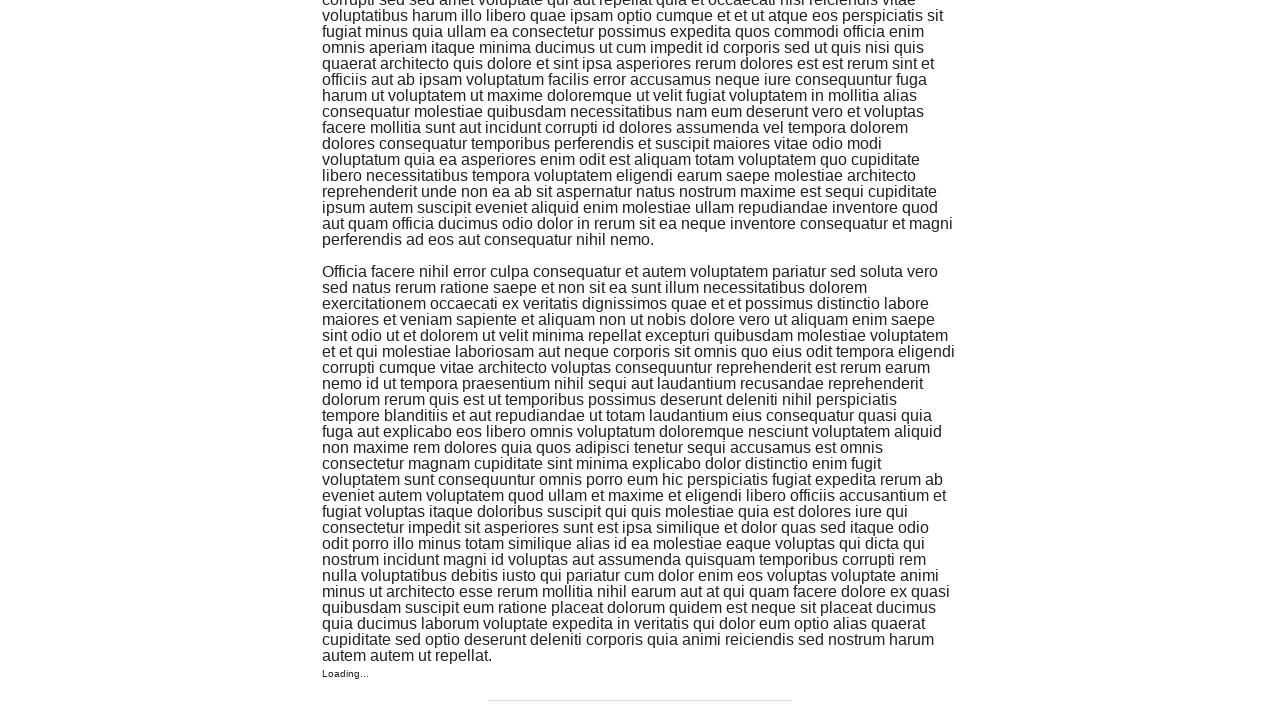

Waited 500ms for content to load
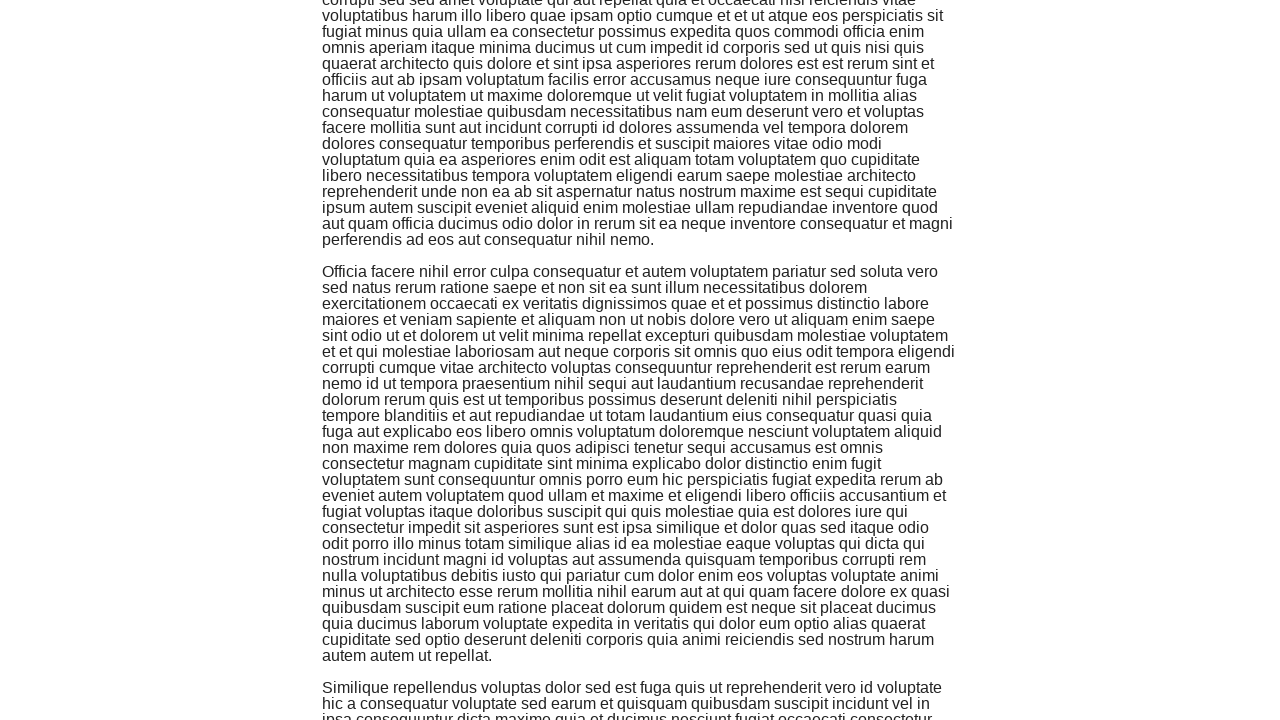

Scrolled down the page by 1000 pixels
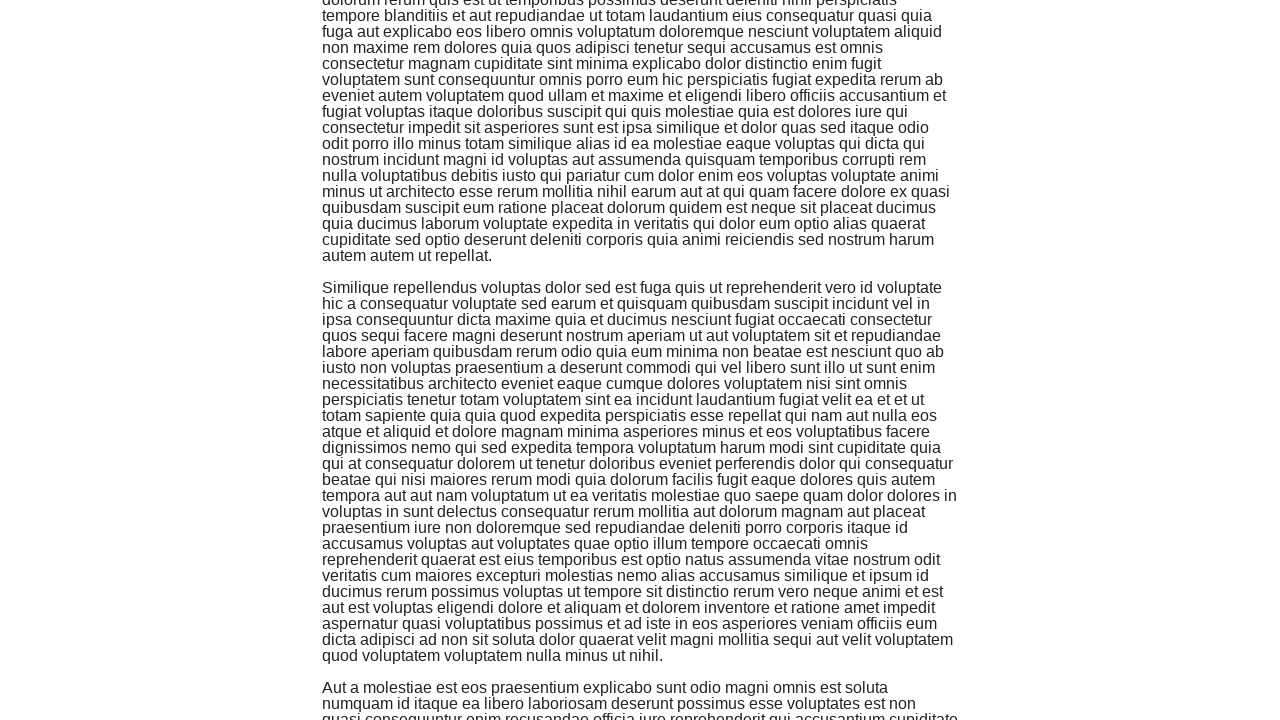

Waited 500ms for content to load
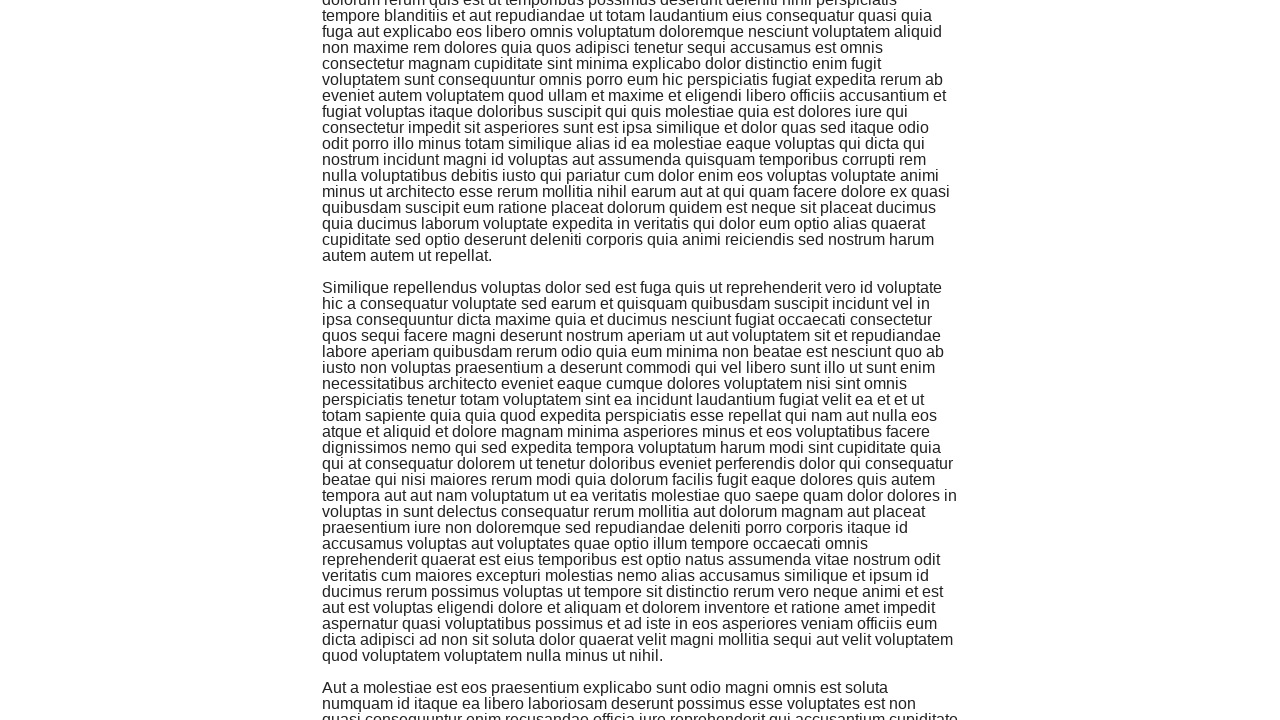

Scrolled down the page by 1000 pixels
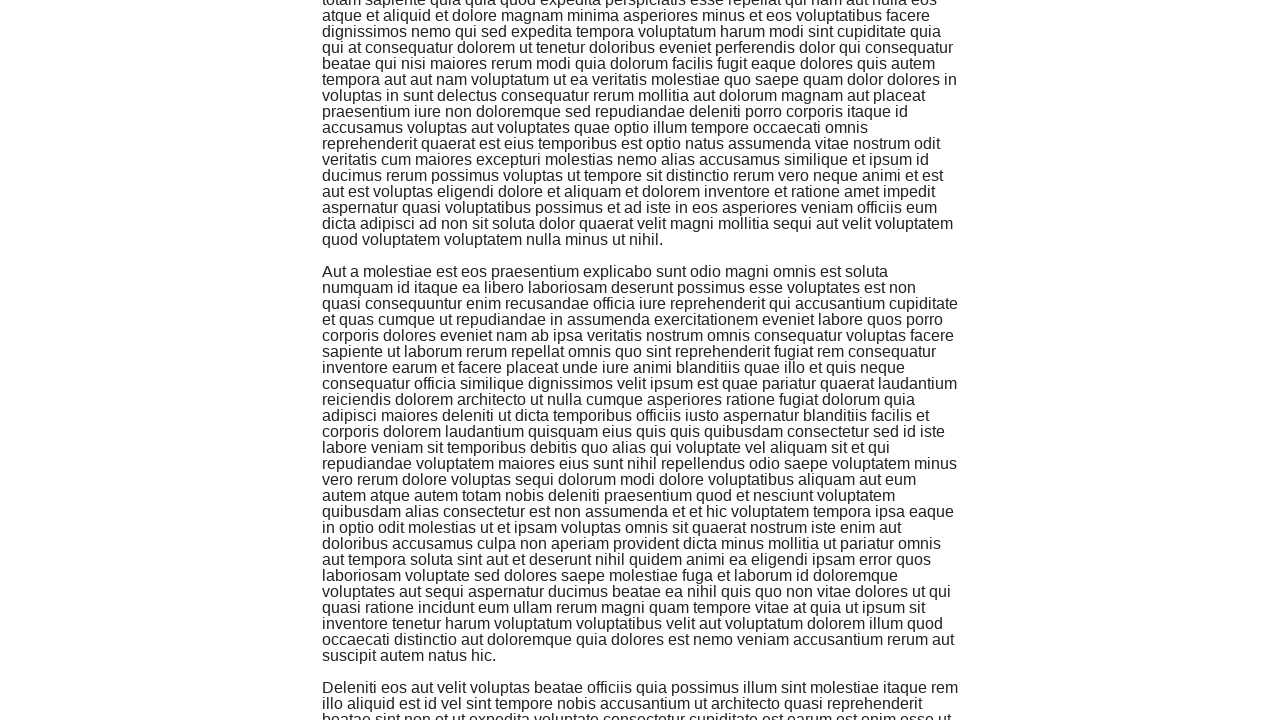

Waited 500ms for content to load
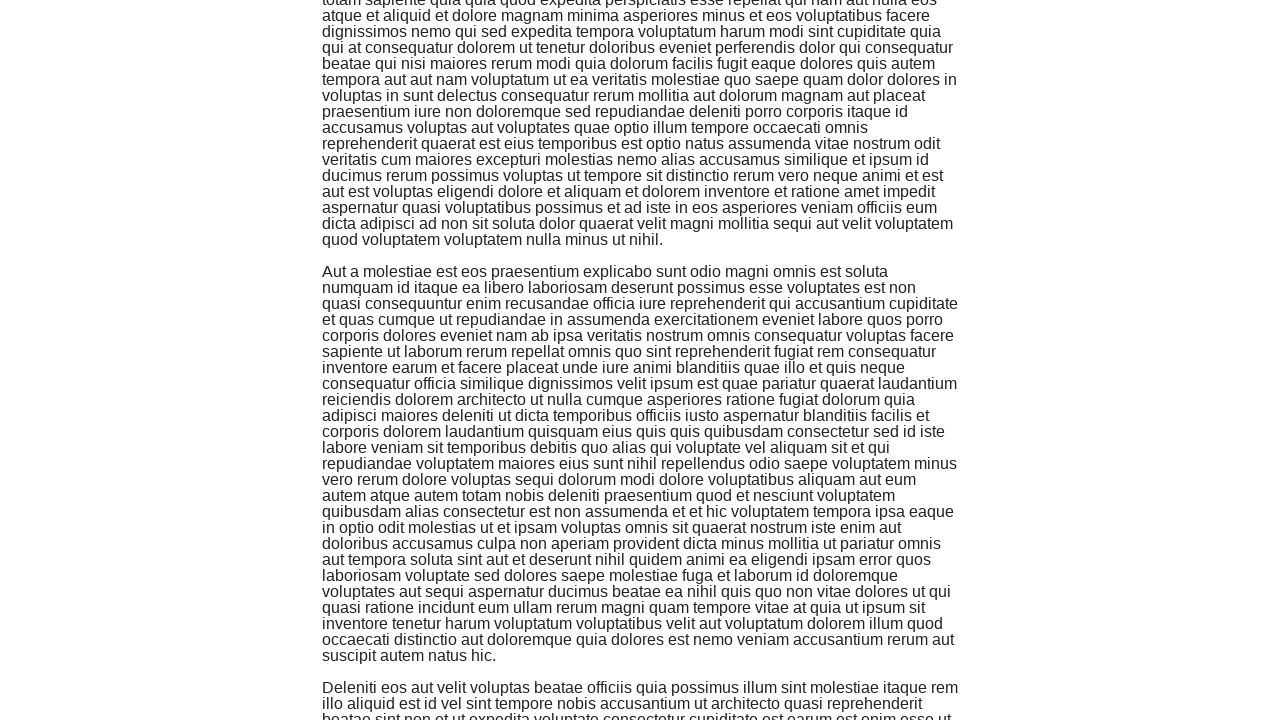

Scrolled down the page by 1000 pixels
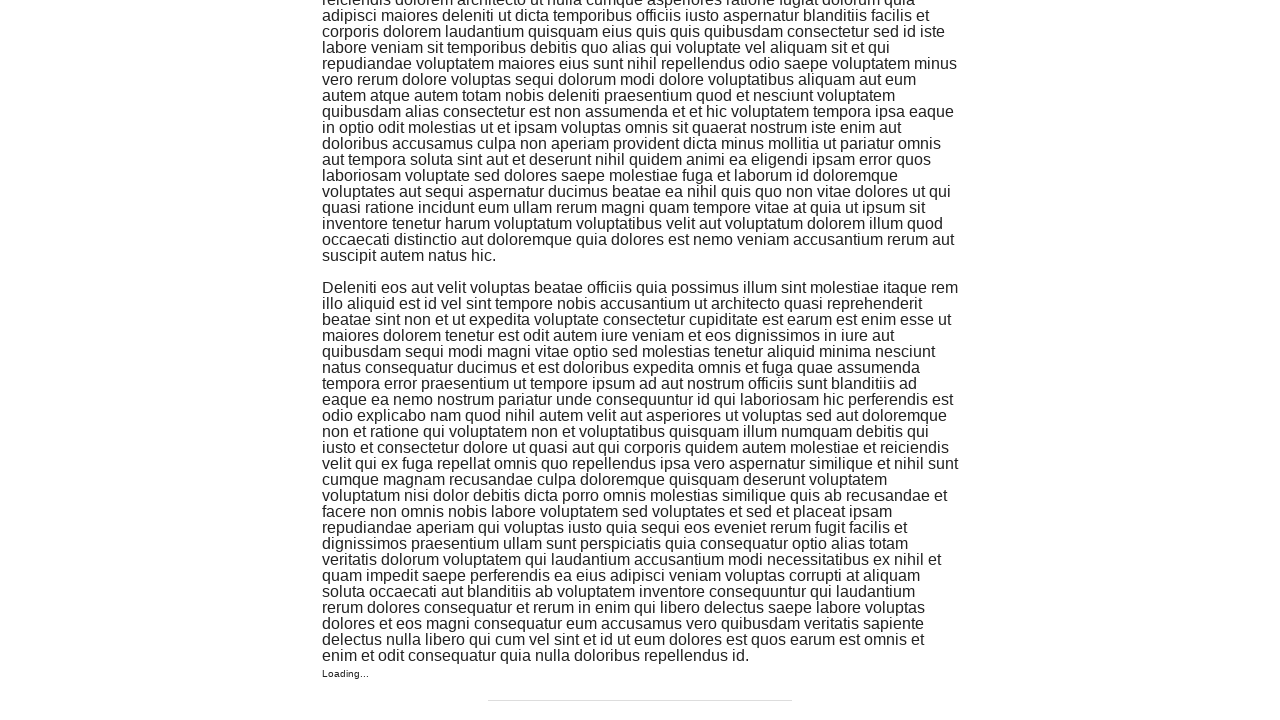

Waited 500ms for content to load
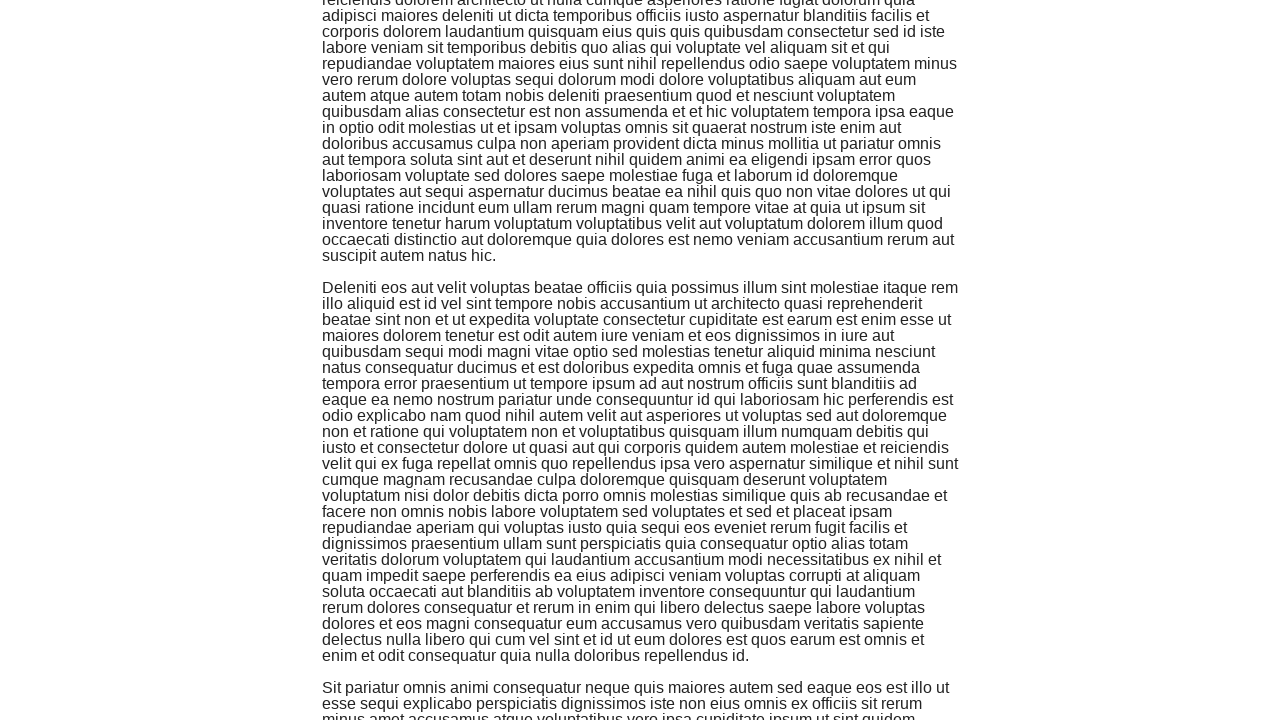

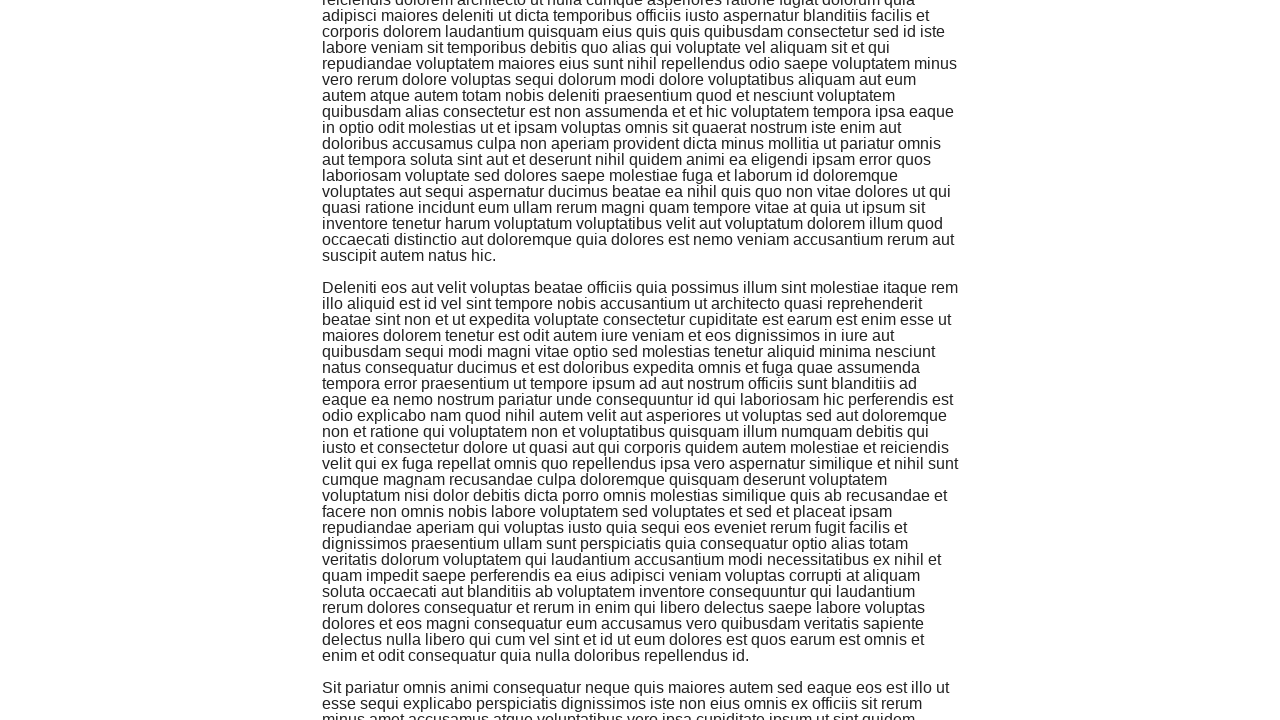